Tests jQuery UI selectable functionality by selecting multiple items from a list using click actions

Starting URL: https://jqueryui.com/selectable/

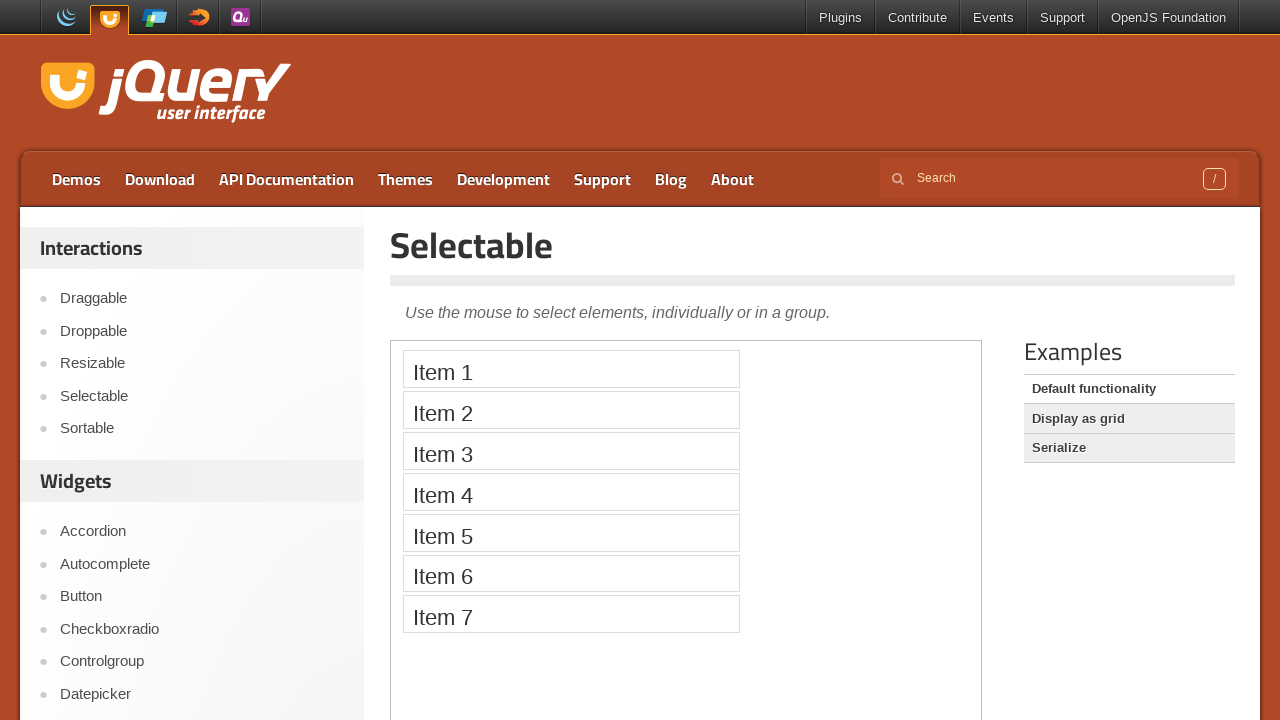

Located the demo iframe containing selectable widget
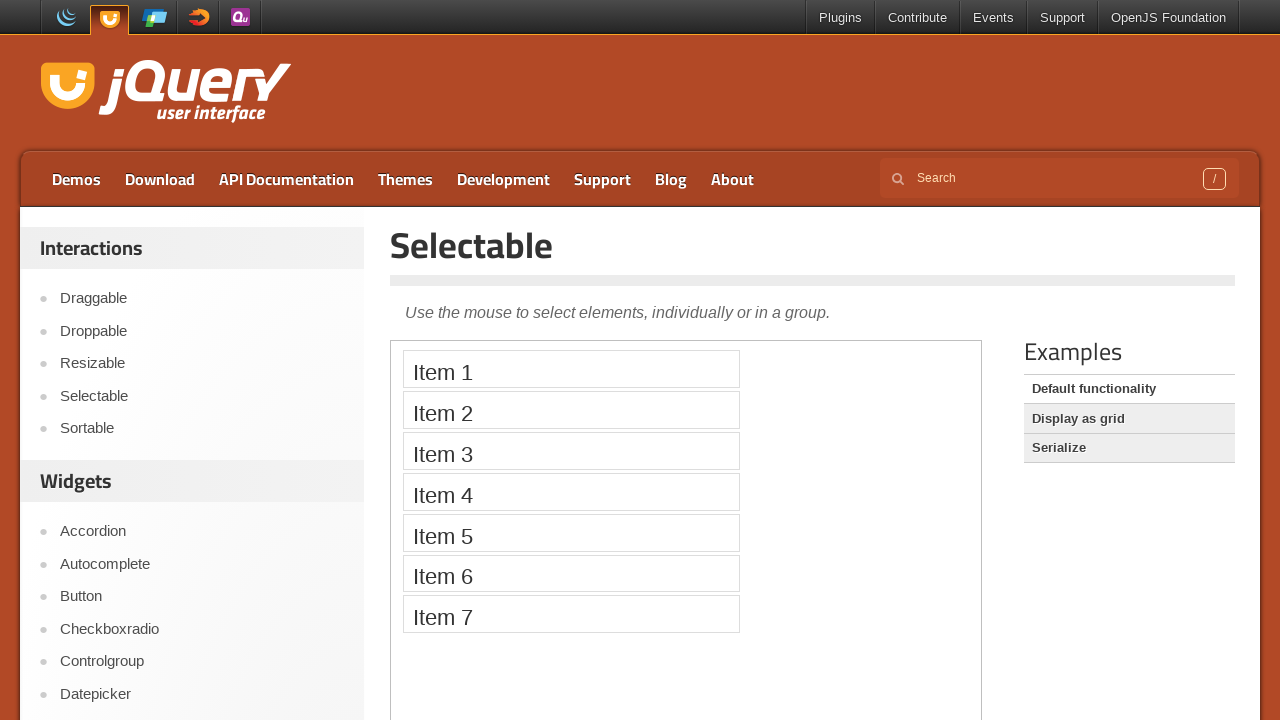

Clicked on the 1st selectable item at (571, 369) on .demo-frame >> internal:control=enter-frame >> #selectable li >> nth=0
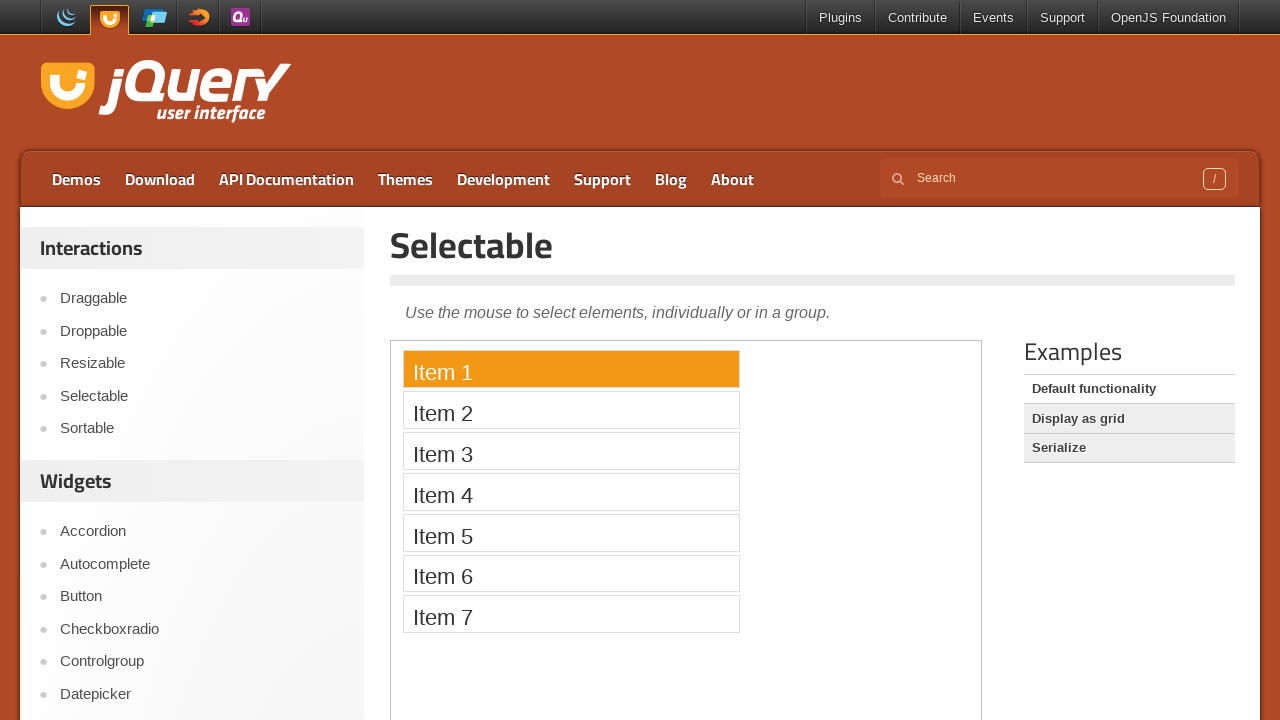

Clicked on the 3rd selectable item at (571, 451) on .demo-frame >> internal:control=enter-frame >> #selectable li >> nth=2
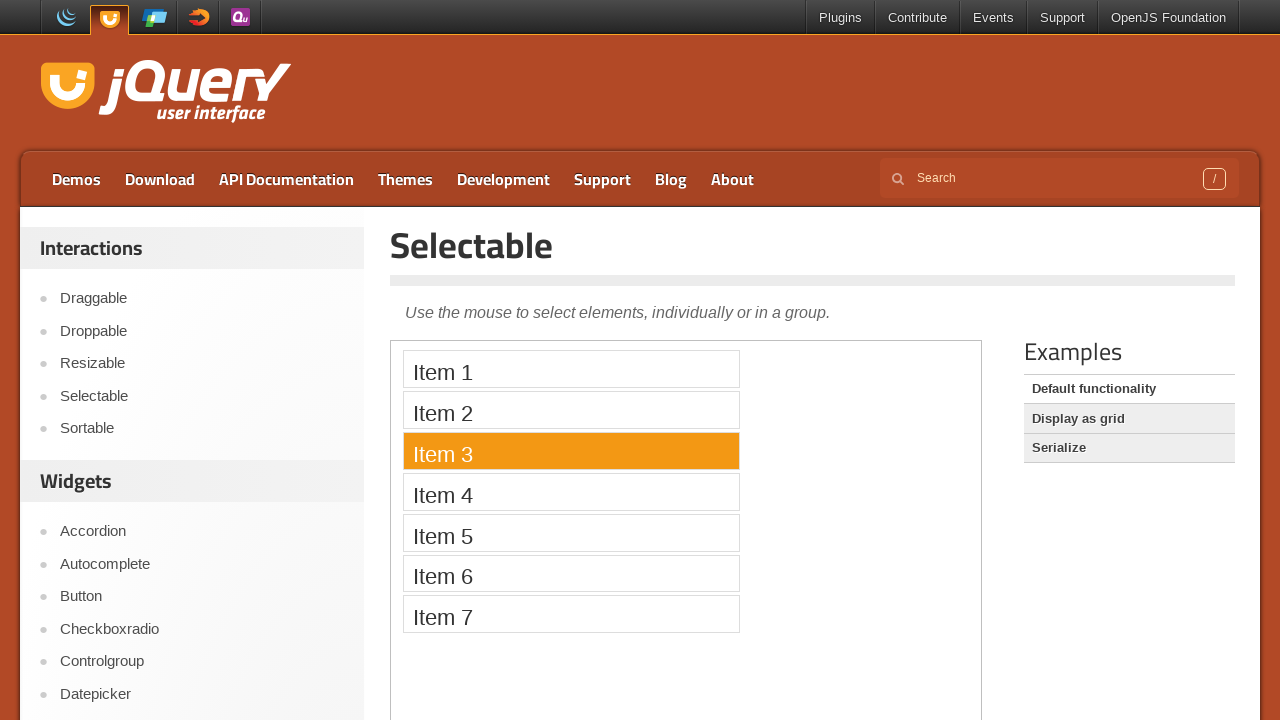

Clicked on the 5th selectable item at (571, 532) on .demo-frame >> internal:control=enter-frame >> #selectable li >> nth=4
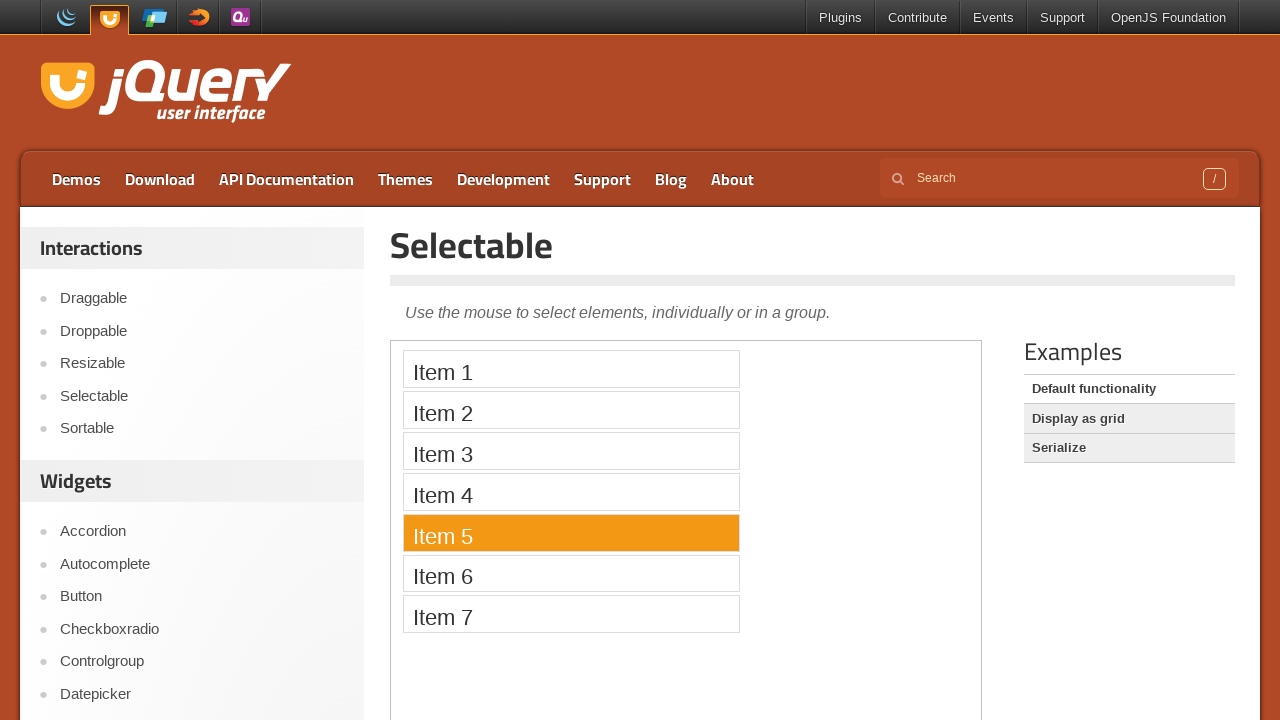

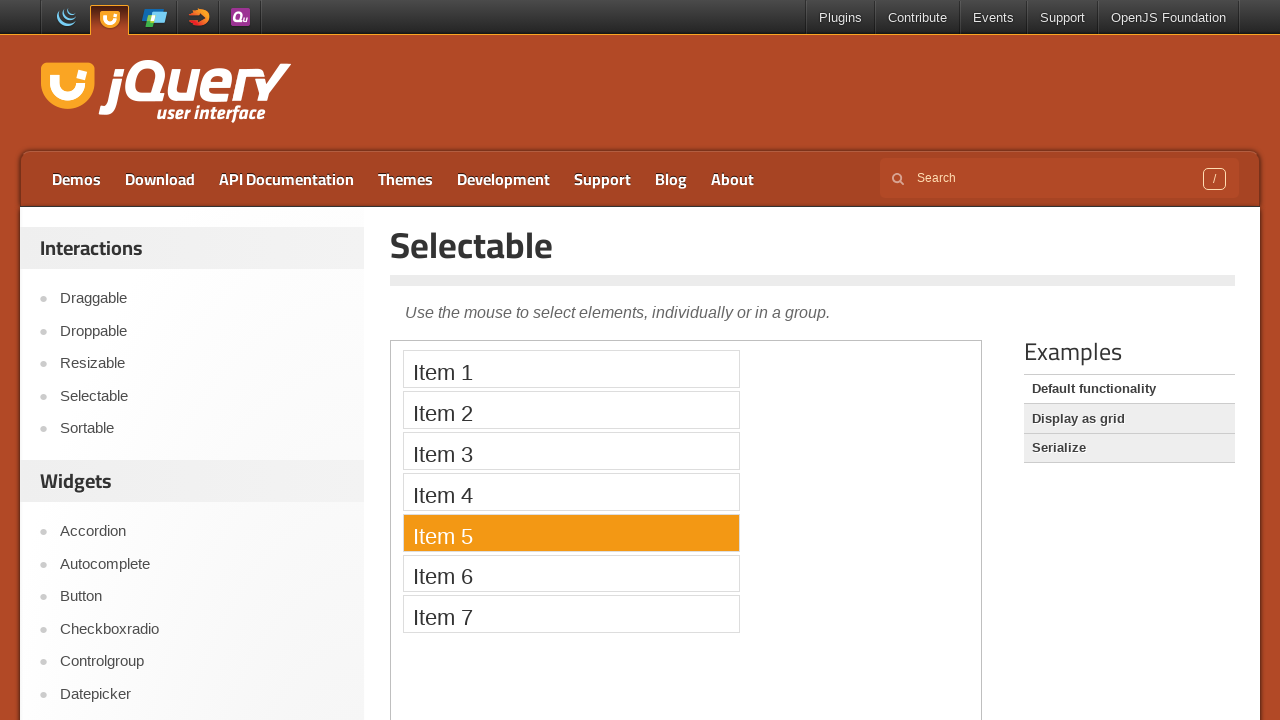